Navigates to Flipkart homepage and maximizes the browser window to verify the page loads correctly

Starting URL: https://www.flipkart.com

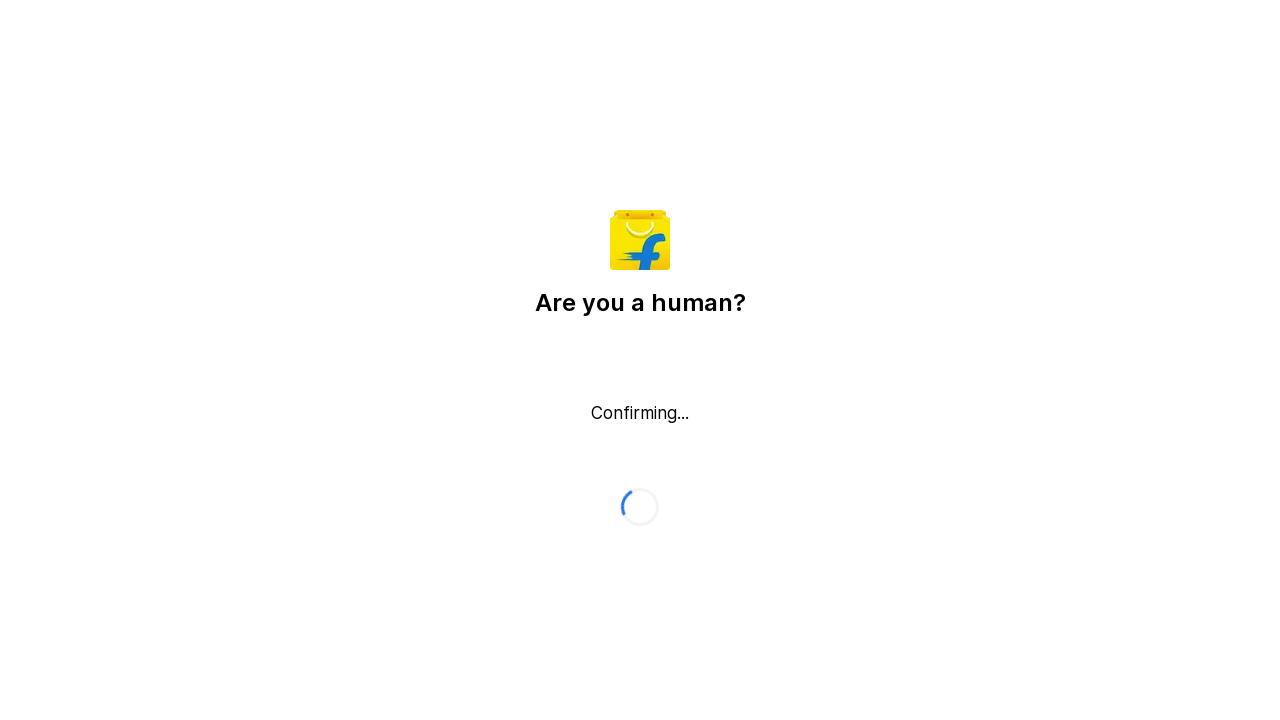

Waited for page DOM content to load
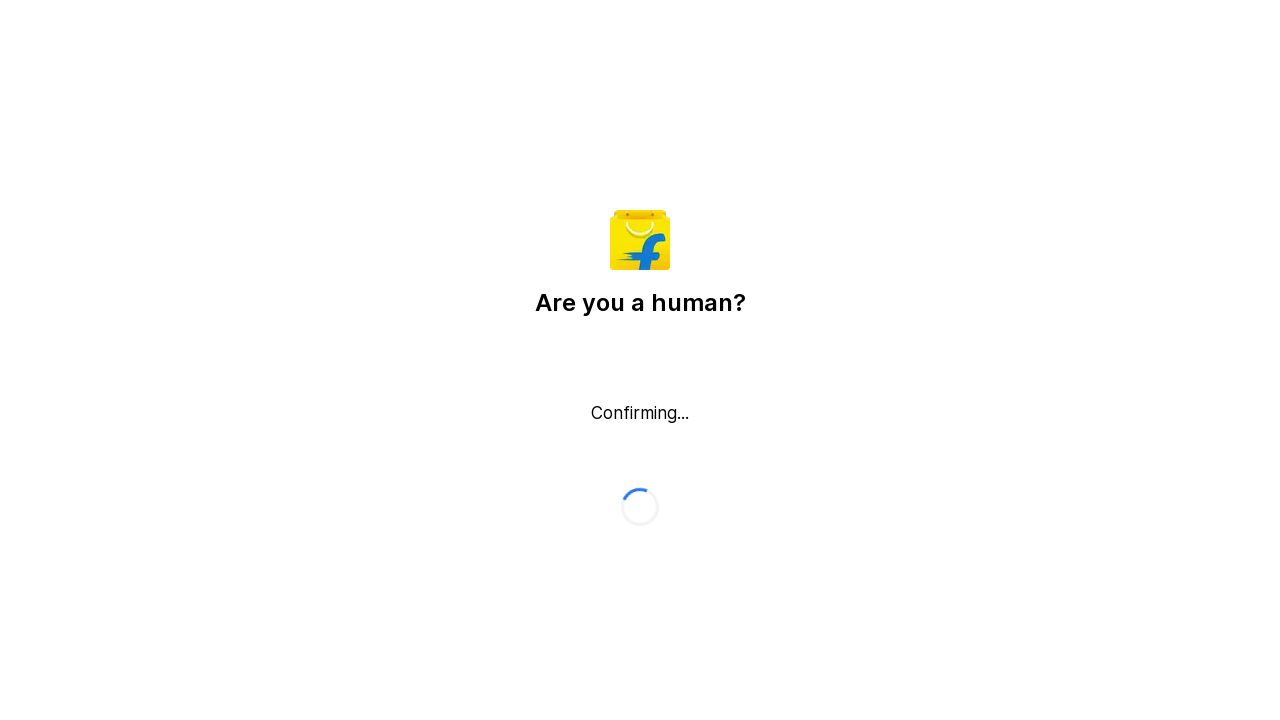

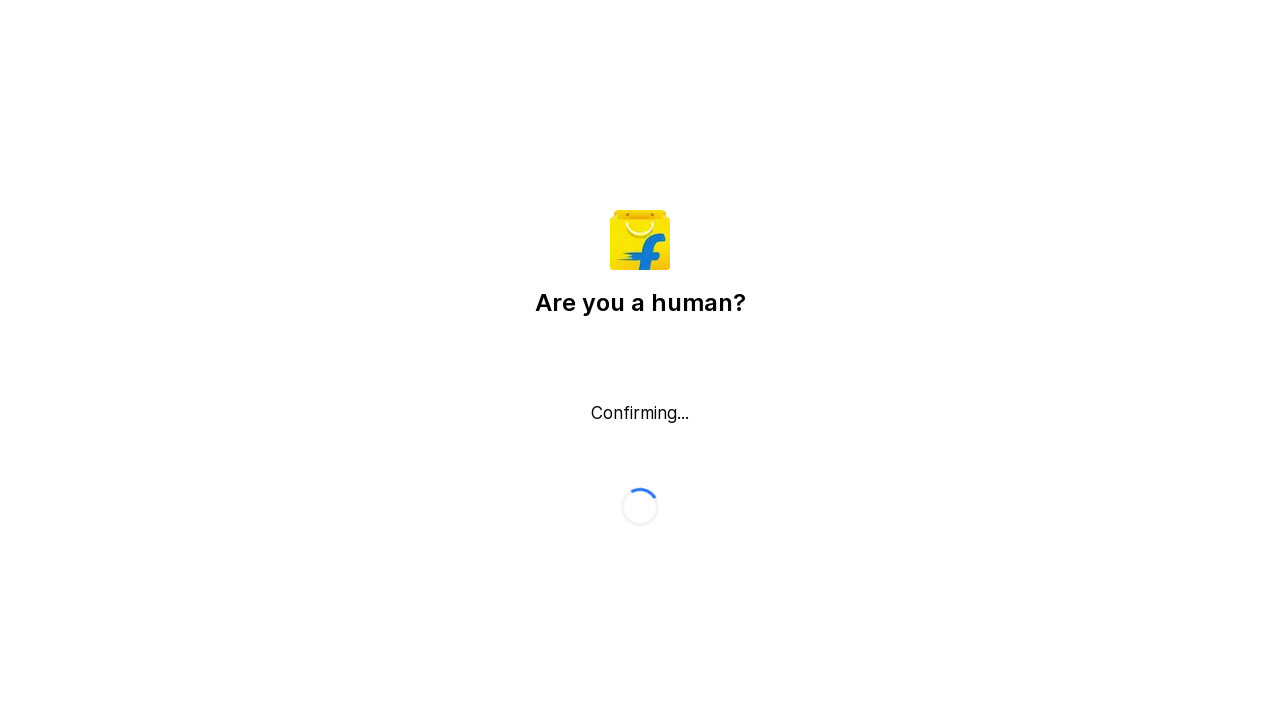